Tests radio button functionality on Singapore Airlines booking page by clicking the 'Book Flights' radio button and verifying its selection state

Starting URL: https://www.singaporeair.com/en_UK/in/home#/book/bookflight

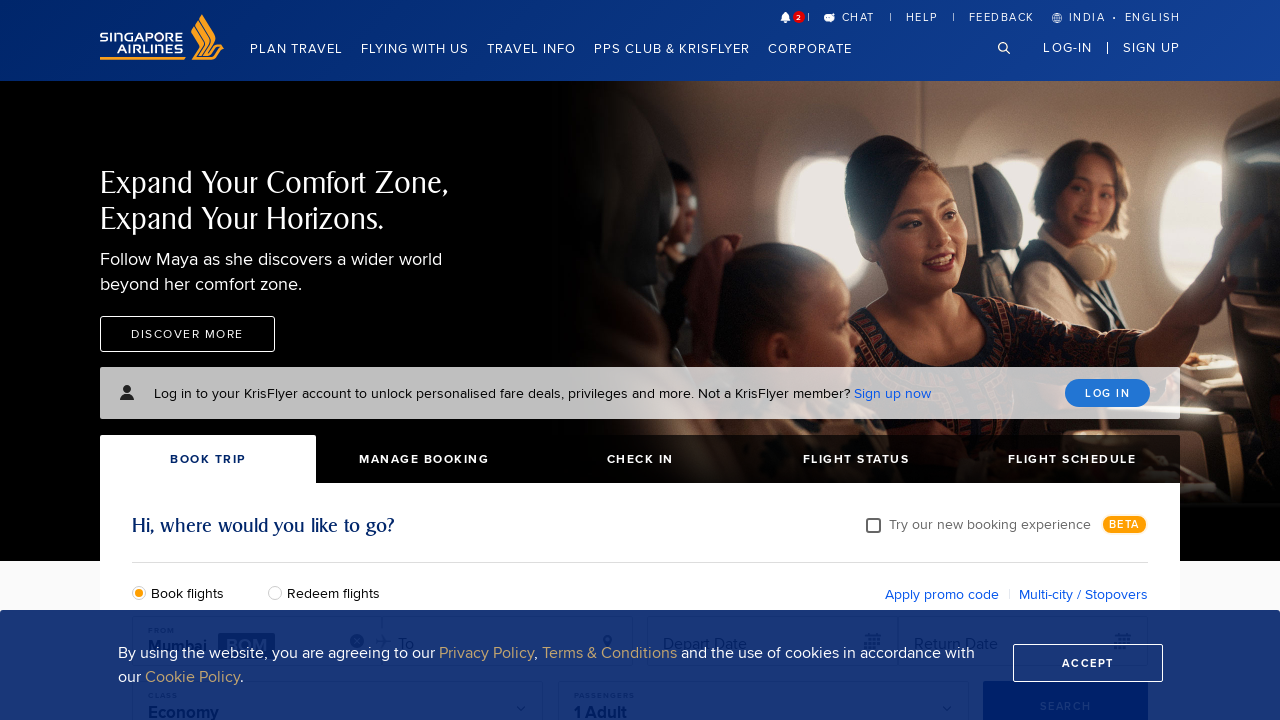

Waited for page to load (networkidle)
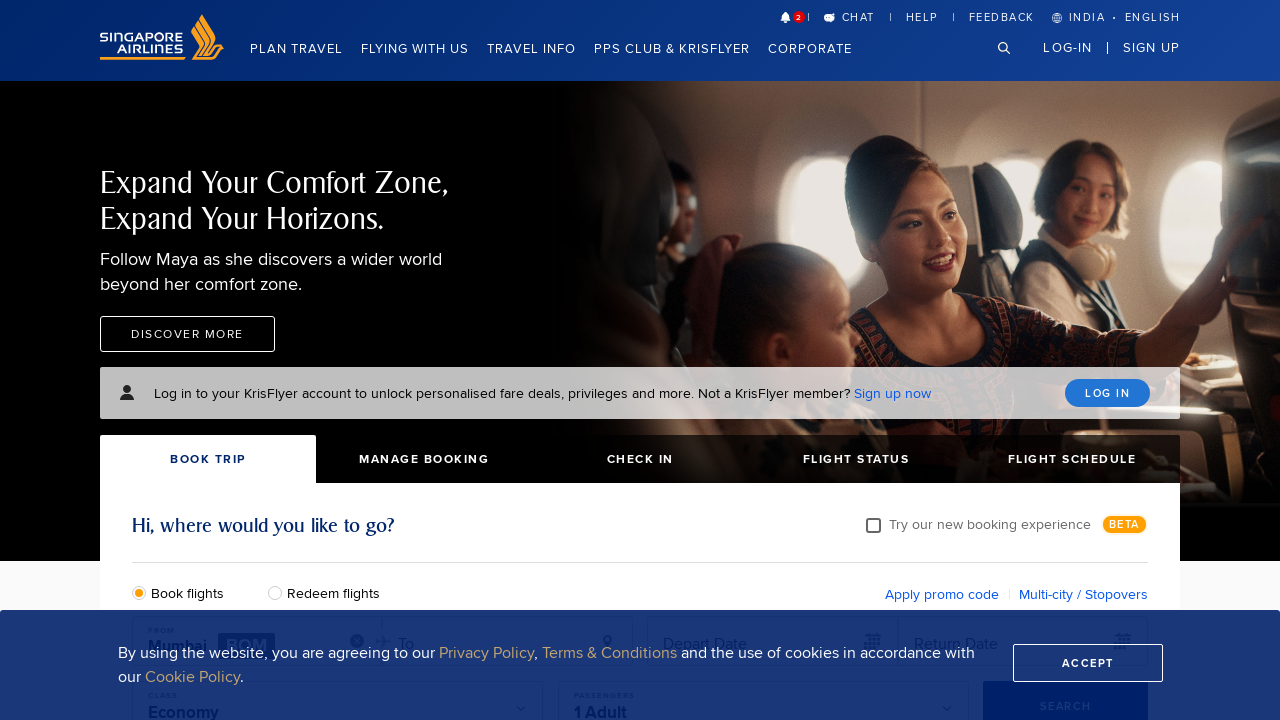

Clicked the 'Book Flights' radio button at (144, 592) on input#bookFlights
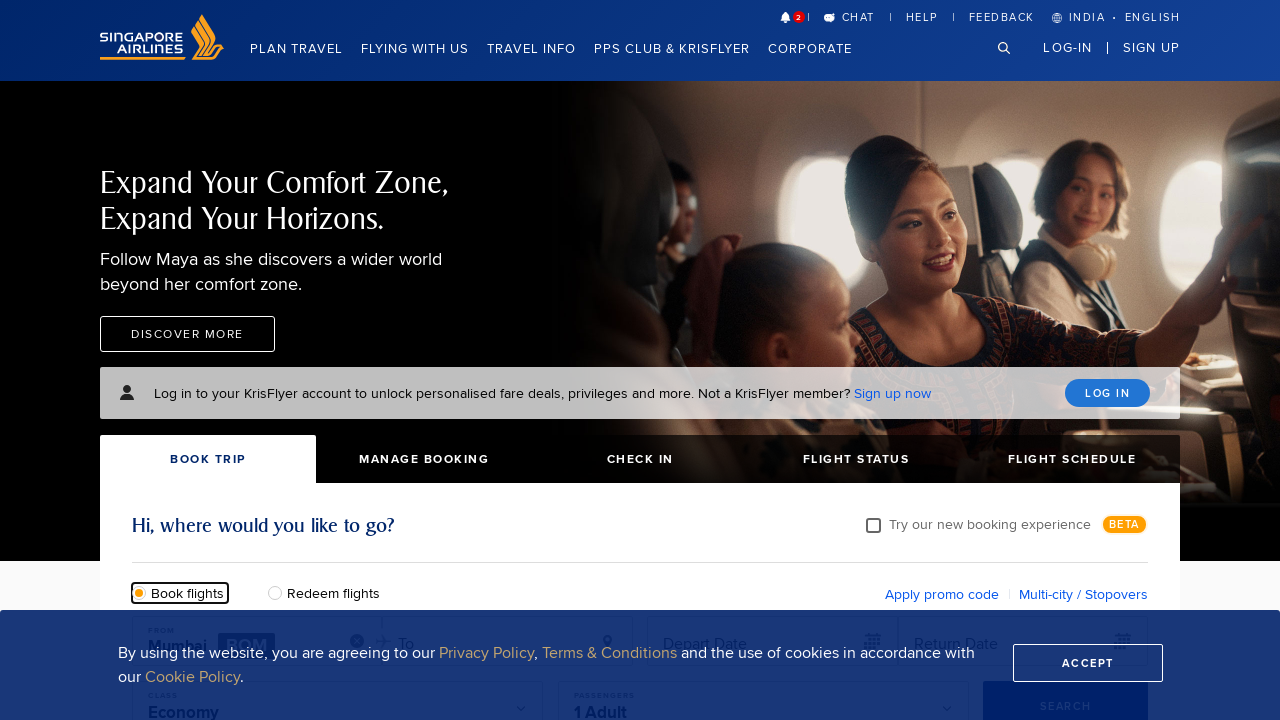

Verified that the 'Book Flights' radio button is selected
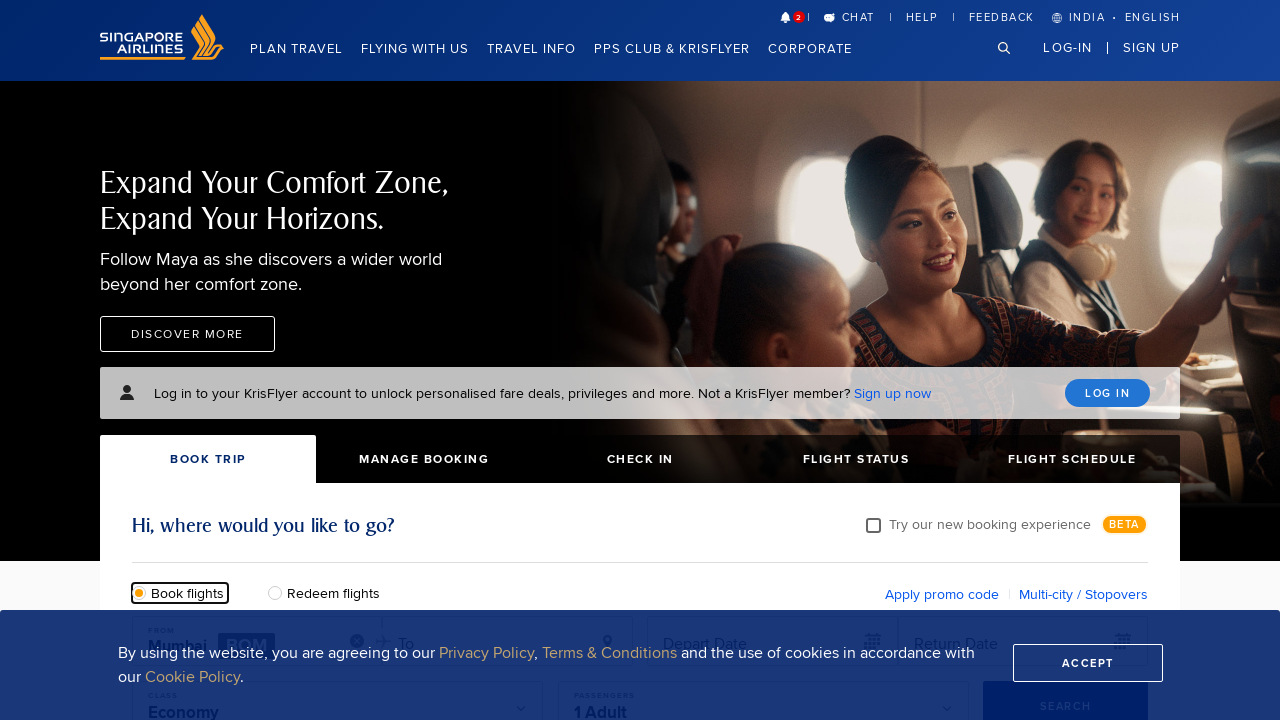

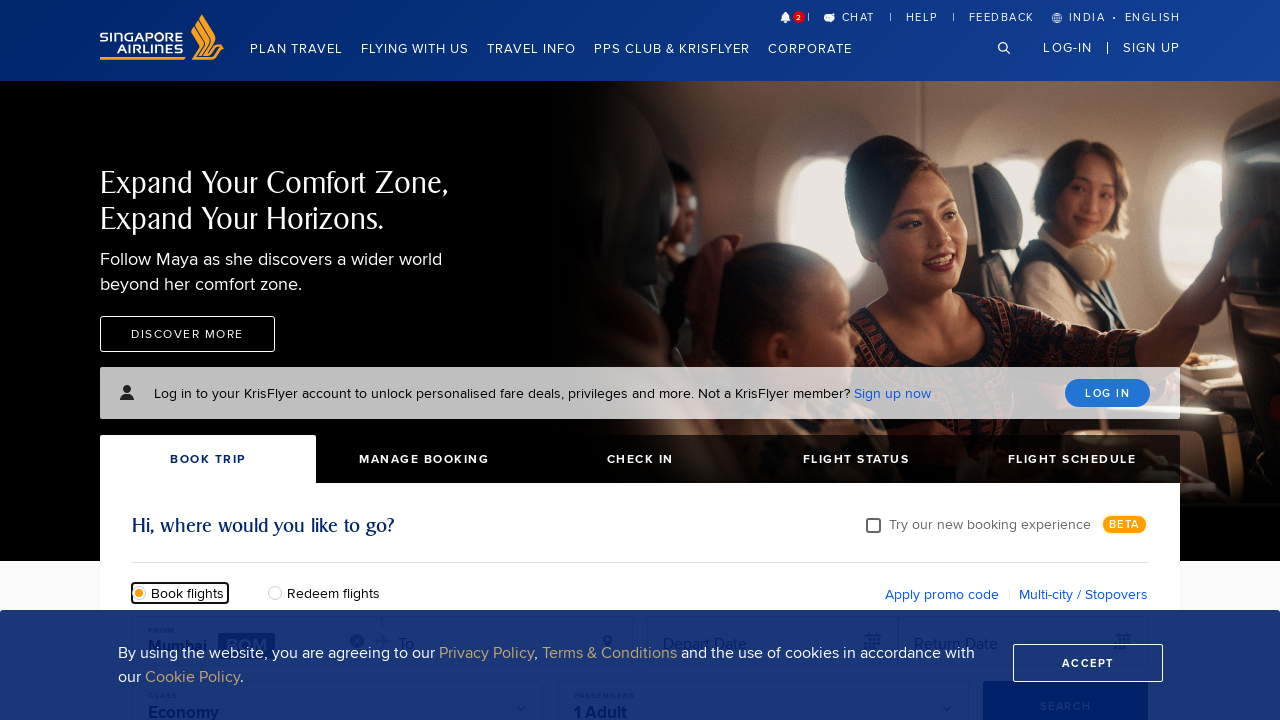